Tests various JavaScript alert types on DemoQA including simple alerts, timed alerts, confirmation dialogs, and prompt dialogs with user input.

Starting URL: https://demoqa.com

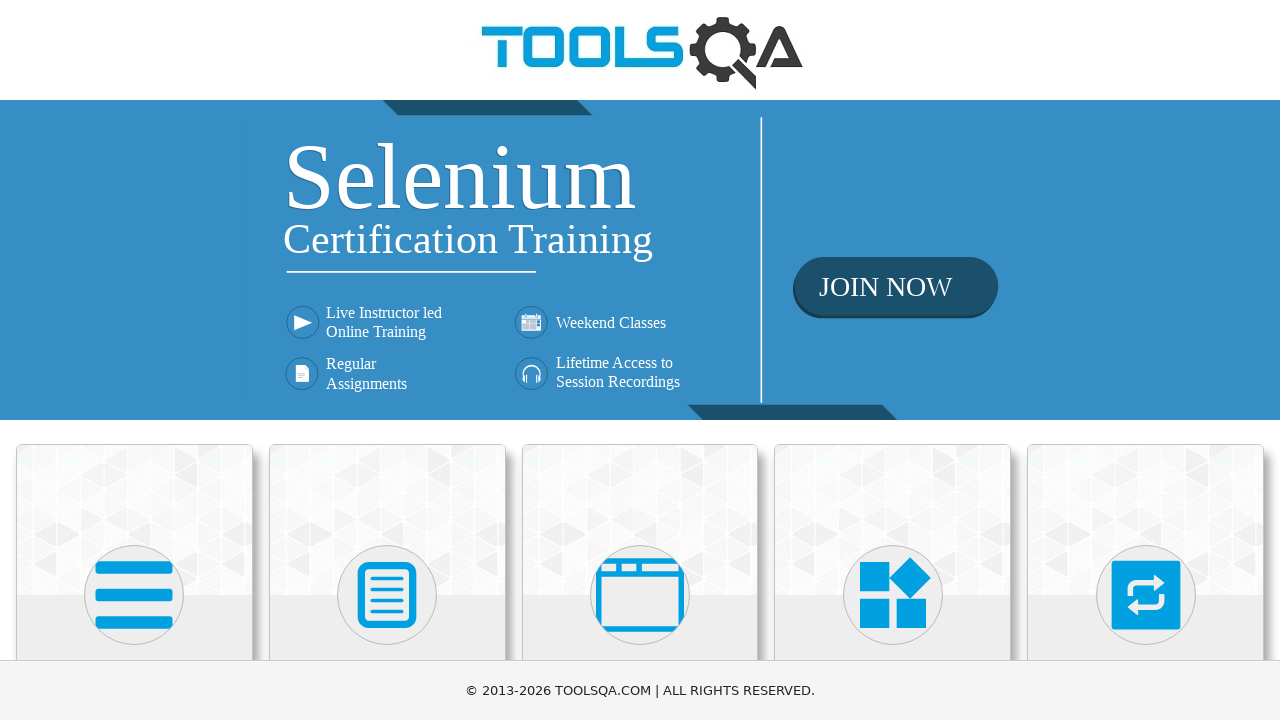

Clicked on 'Alerts, Frame & Windows' menu item at (640, 360) on xpath=//h5[text()='Alerts, Frame & Windows']
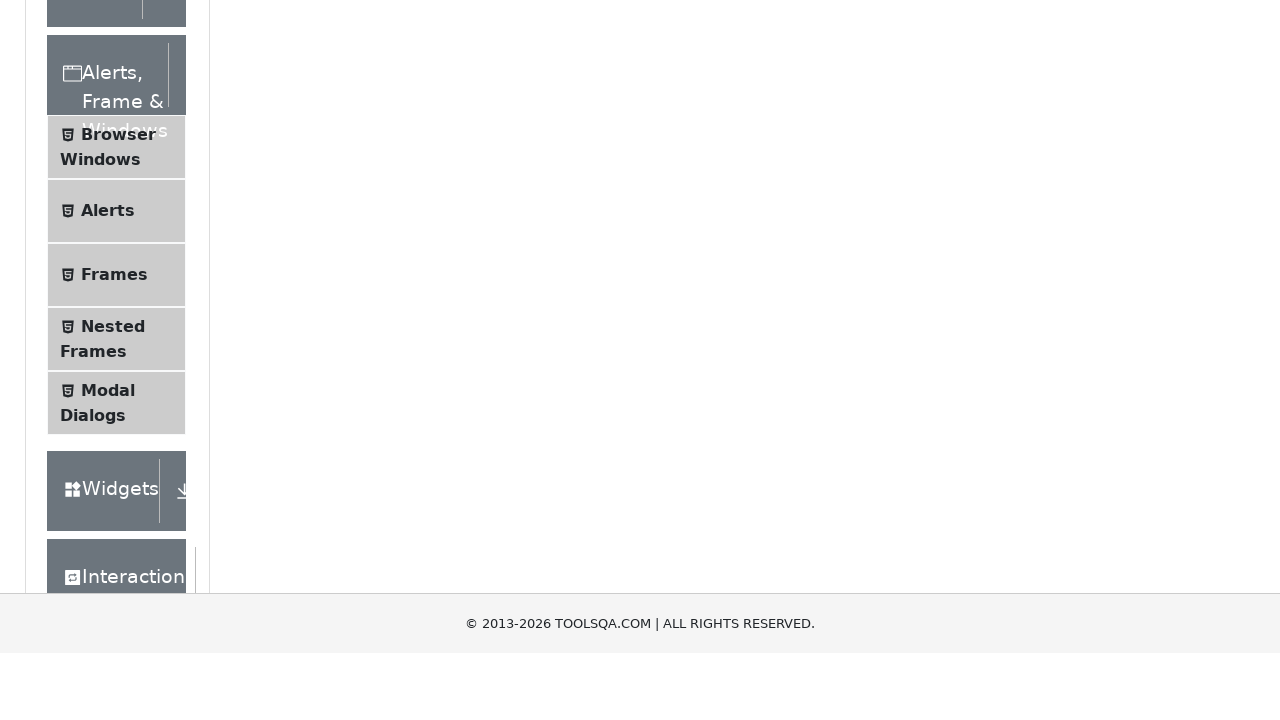

Clicked on 'Alerts' submenu item at (108, 501) on xpath=//span[text()='Alerts']
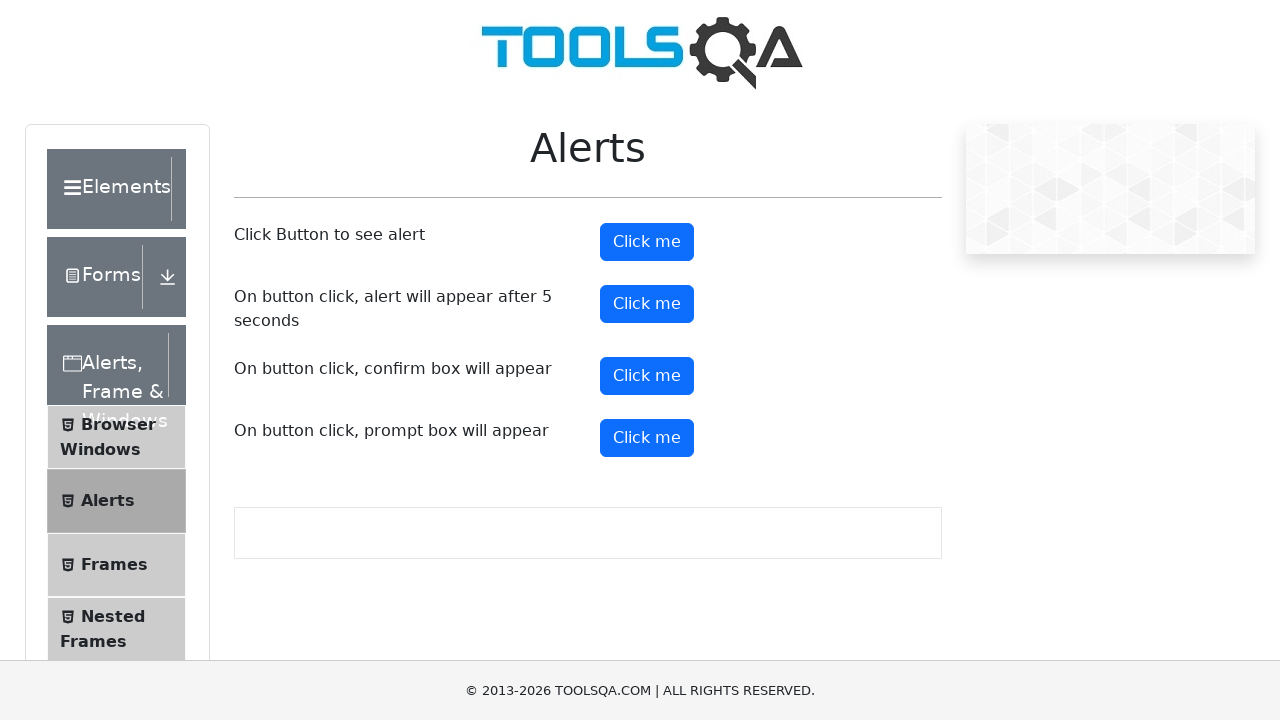

Clicked simple alert button at (647, 242) on #alertButton
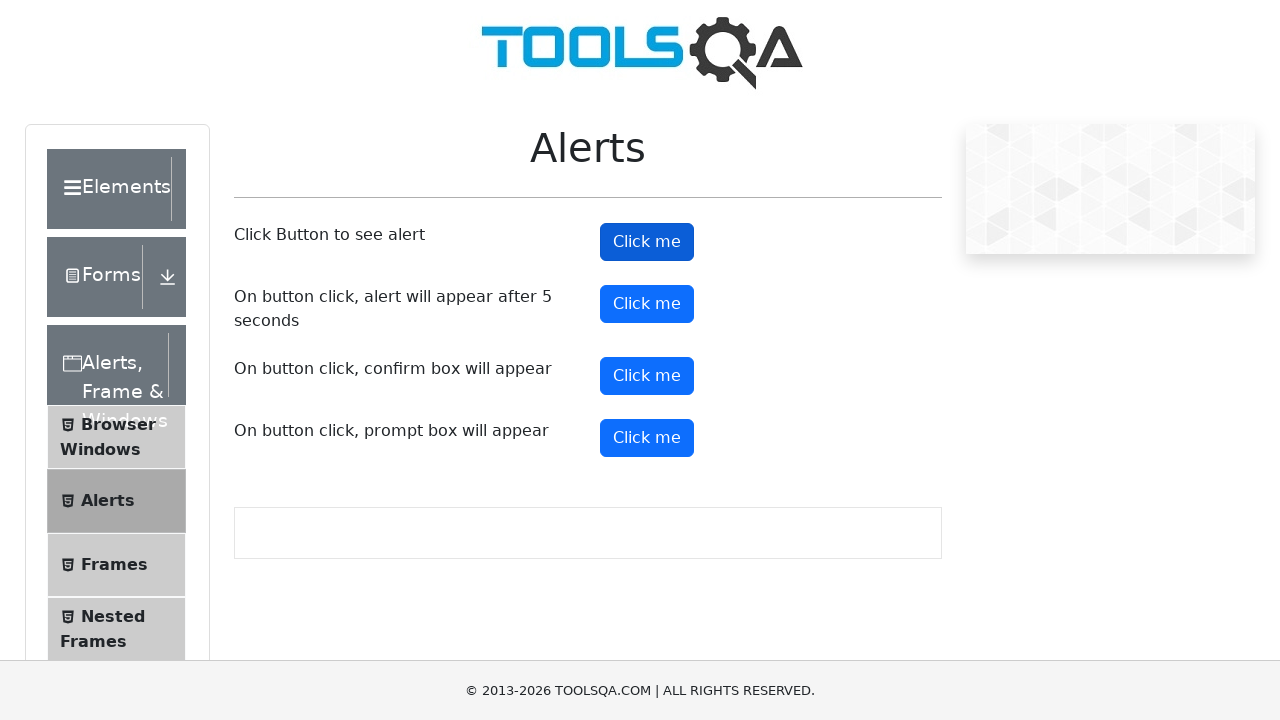

Set up dialog handler to accept simple alert
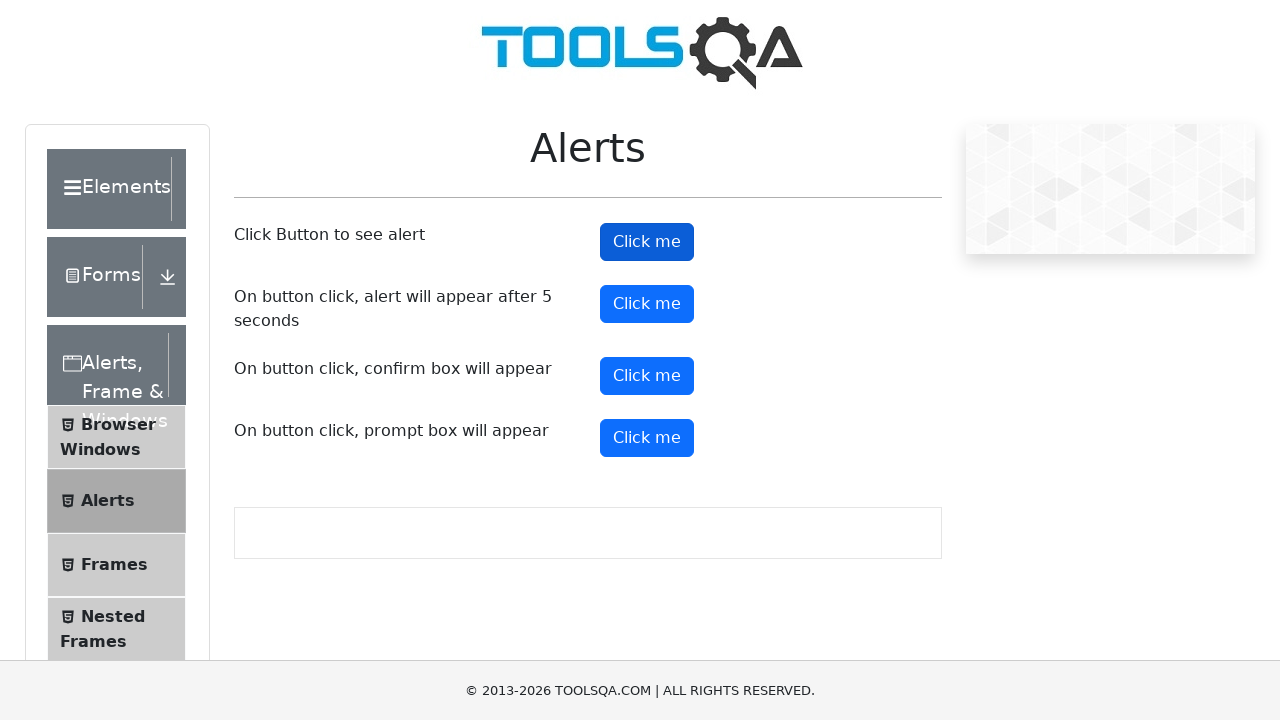

Waited 500ms for alert handling
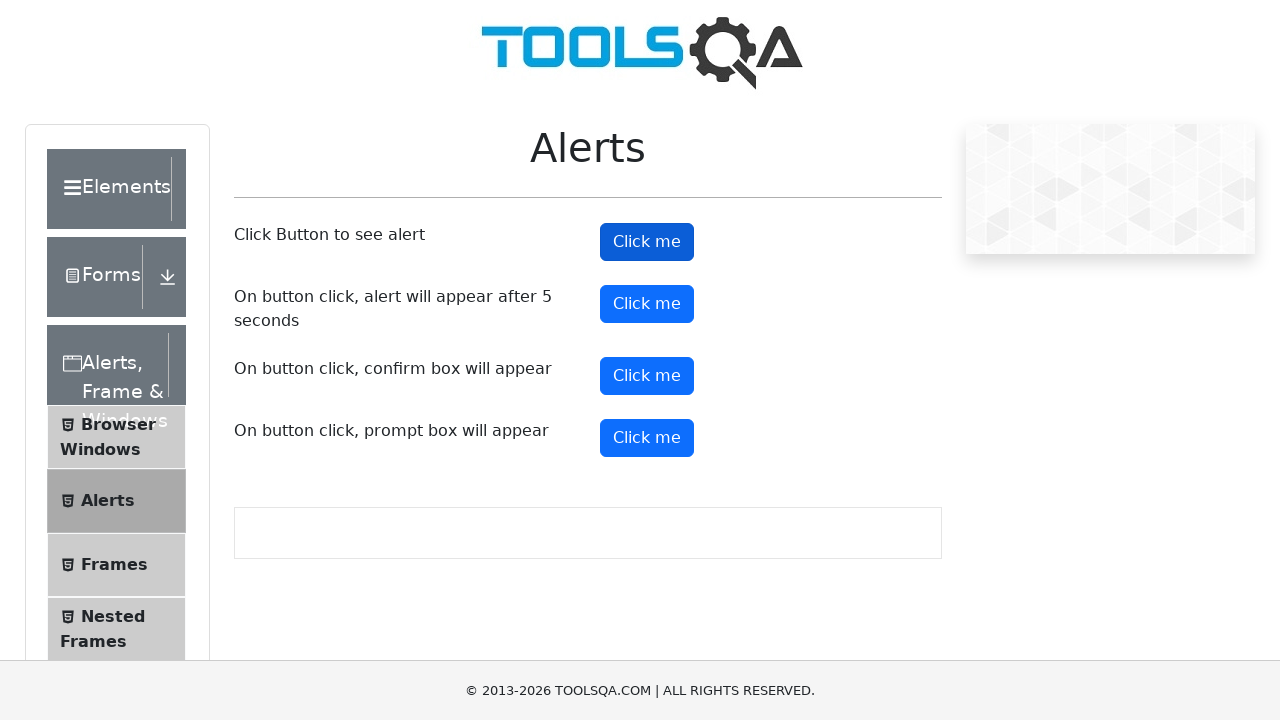

Clicked timer alert button (5 second delay) at (647, 304) on #timerAlertButton
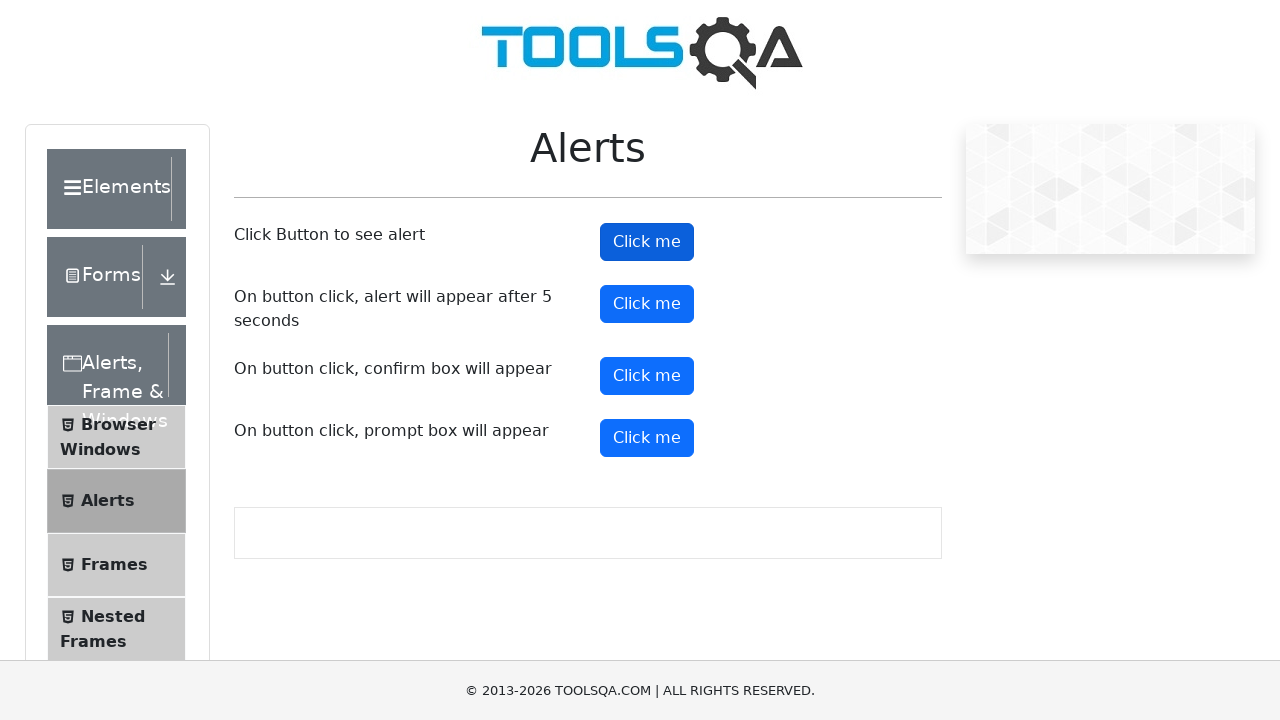

Set up dialog handler to accept timed alert
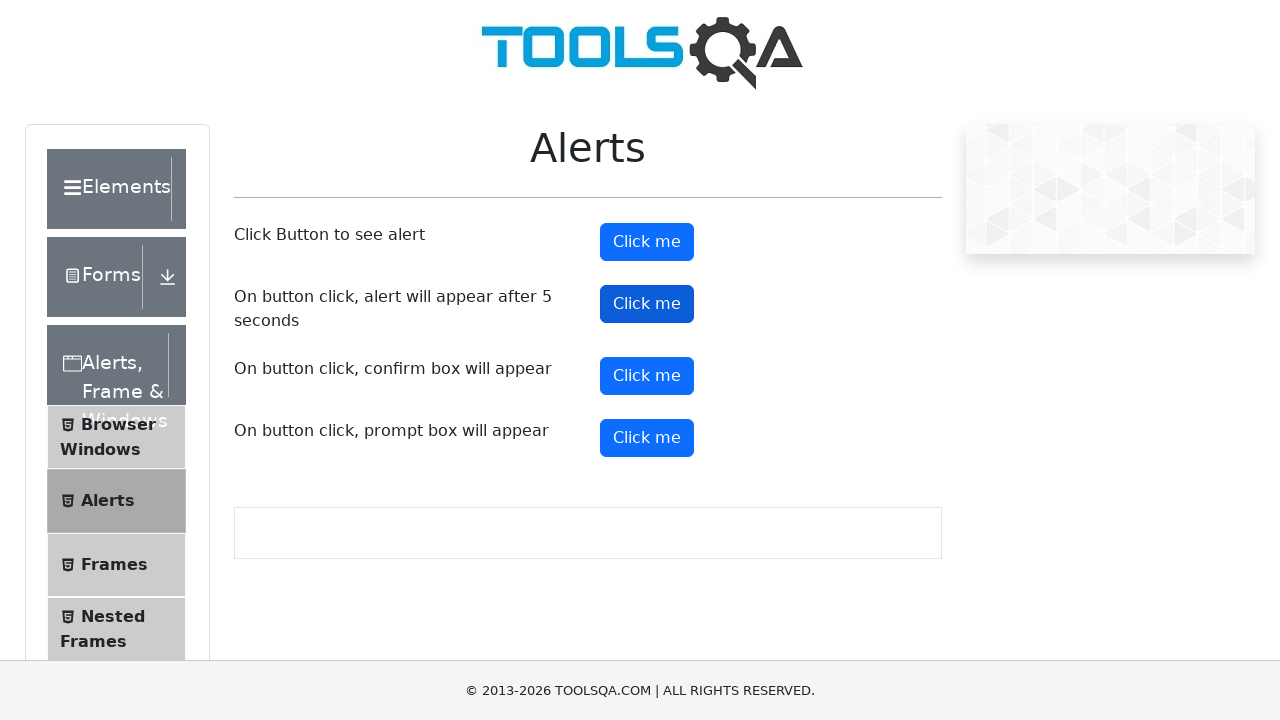

Waited 6000ms for timed alert to appear and be accepted
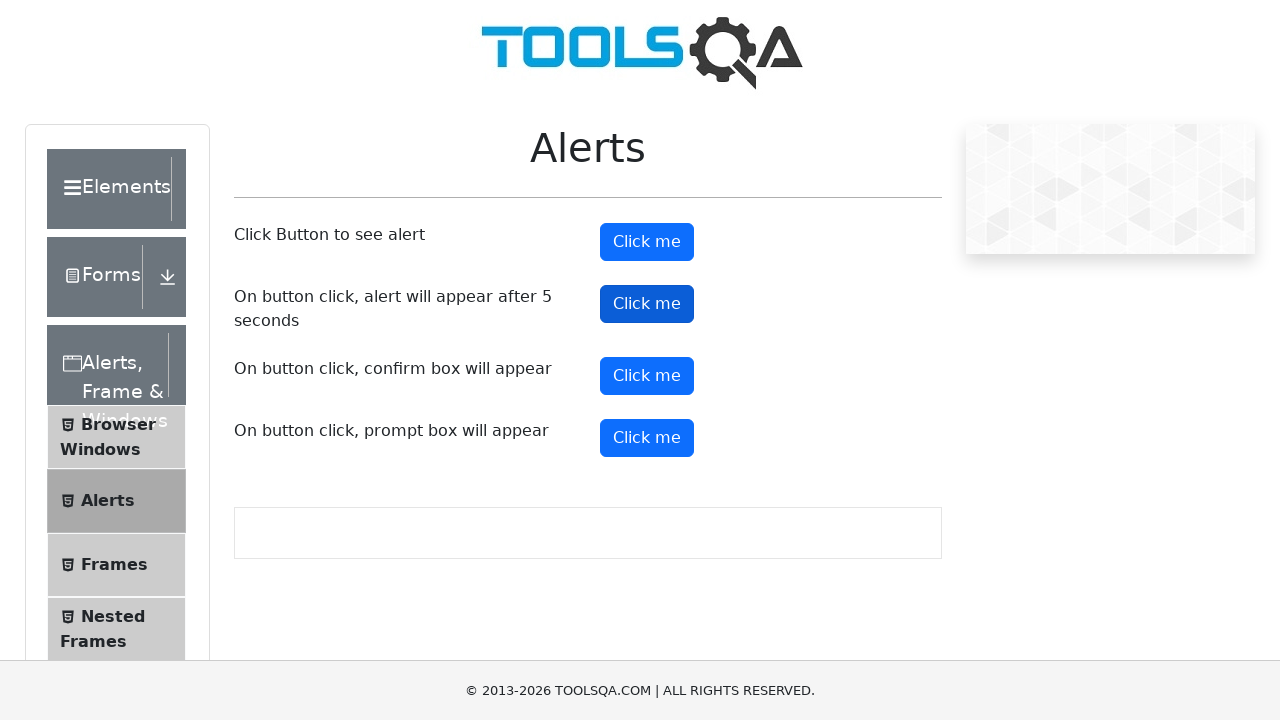

Scrolled down 300px to see remaining buttons
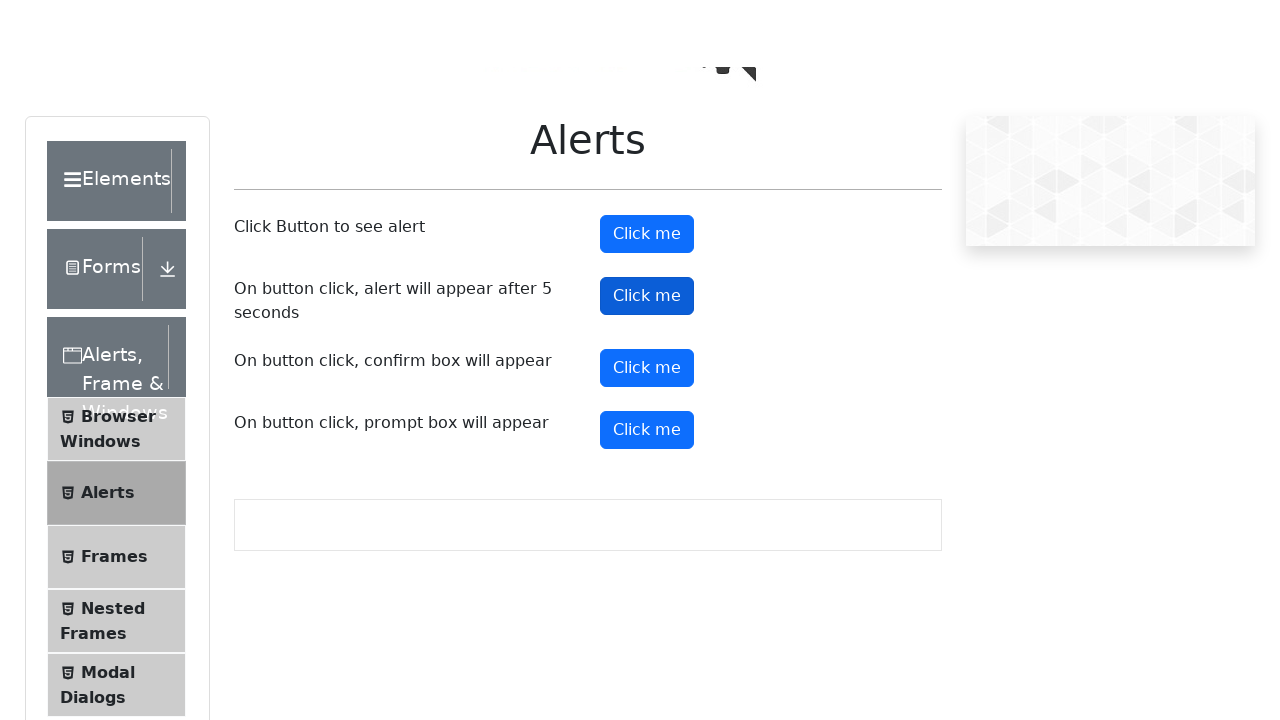

Set up dialog handler to dismiss confirmation dialog
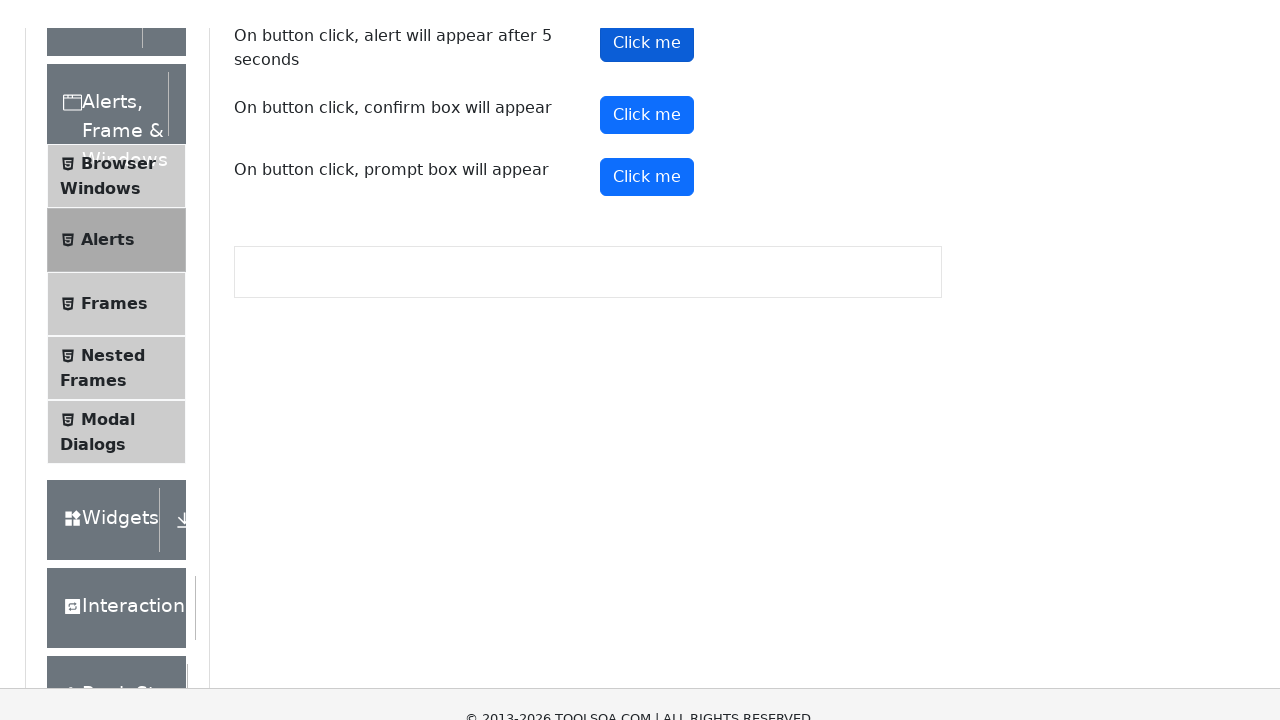

Clicked confirm button at (647, 76) on #confirmButton
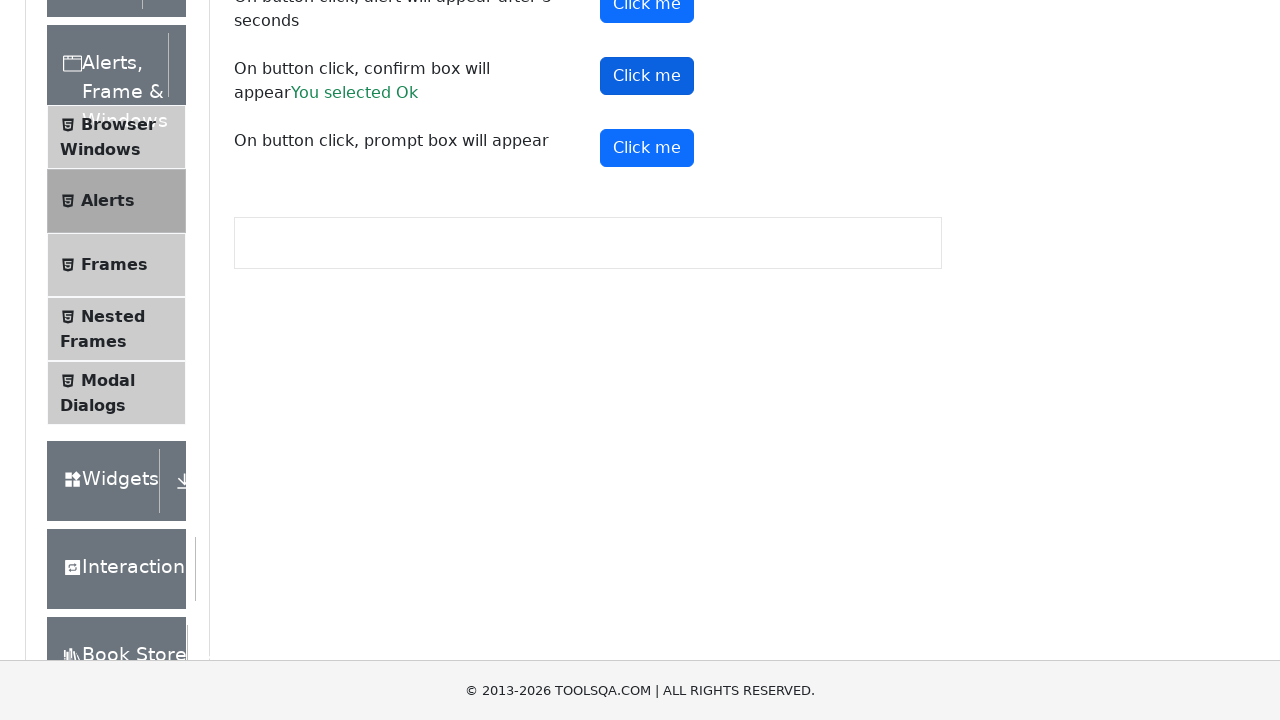

Waited 500ms for confirmation dialog handling
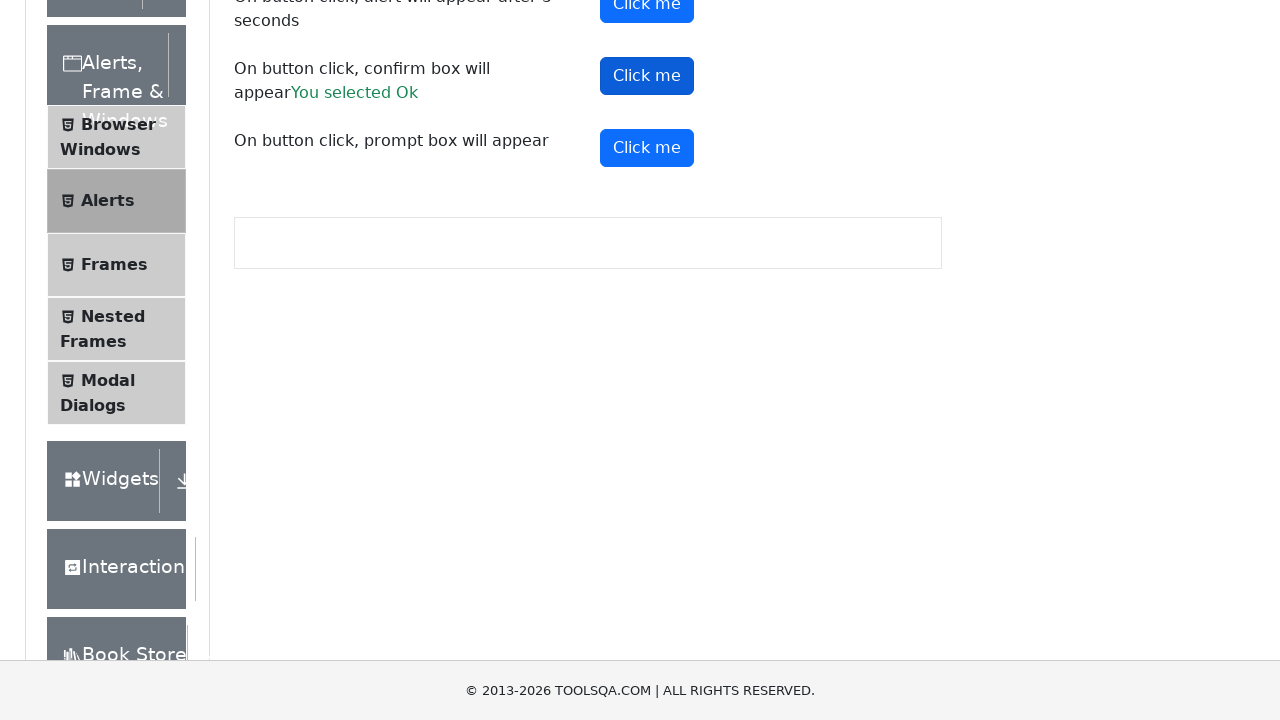

Set up dialog handler to accept prompt with text 'Formula1'
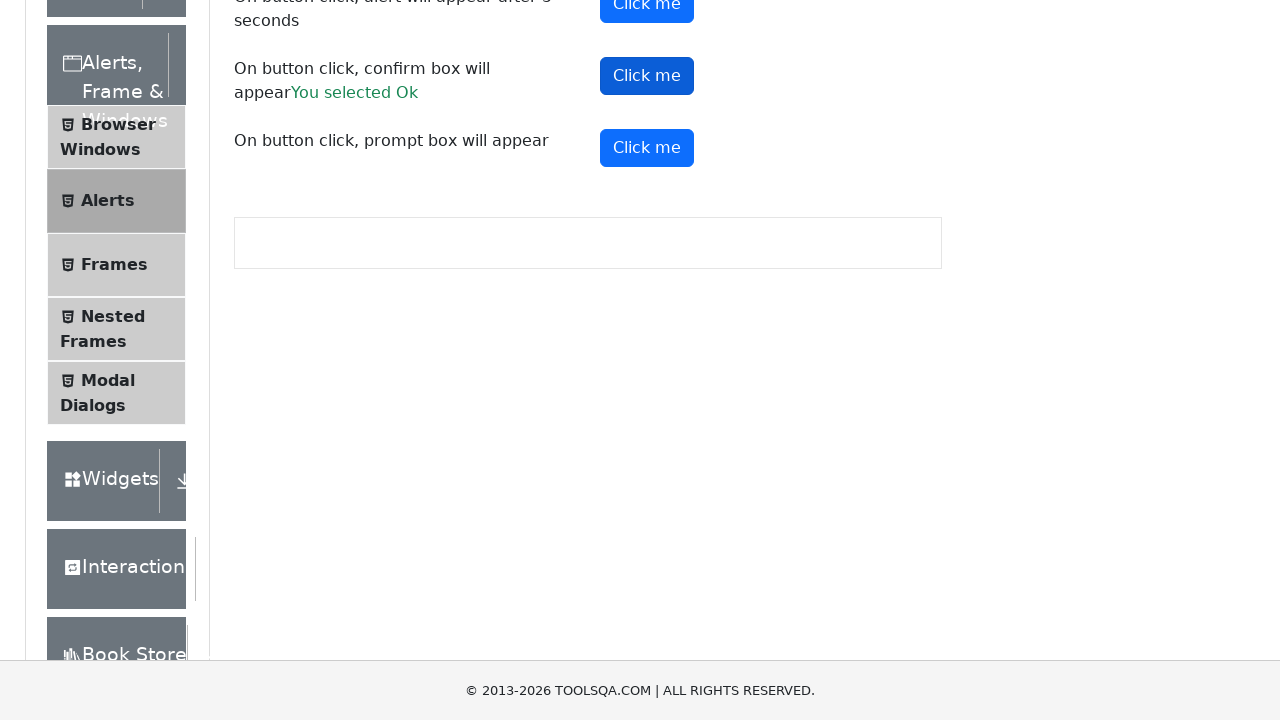

Clicked prompt button at (647, 148) on #promtButton
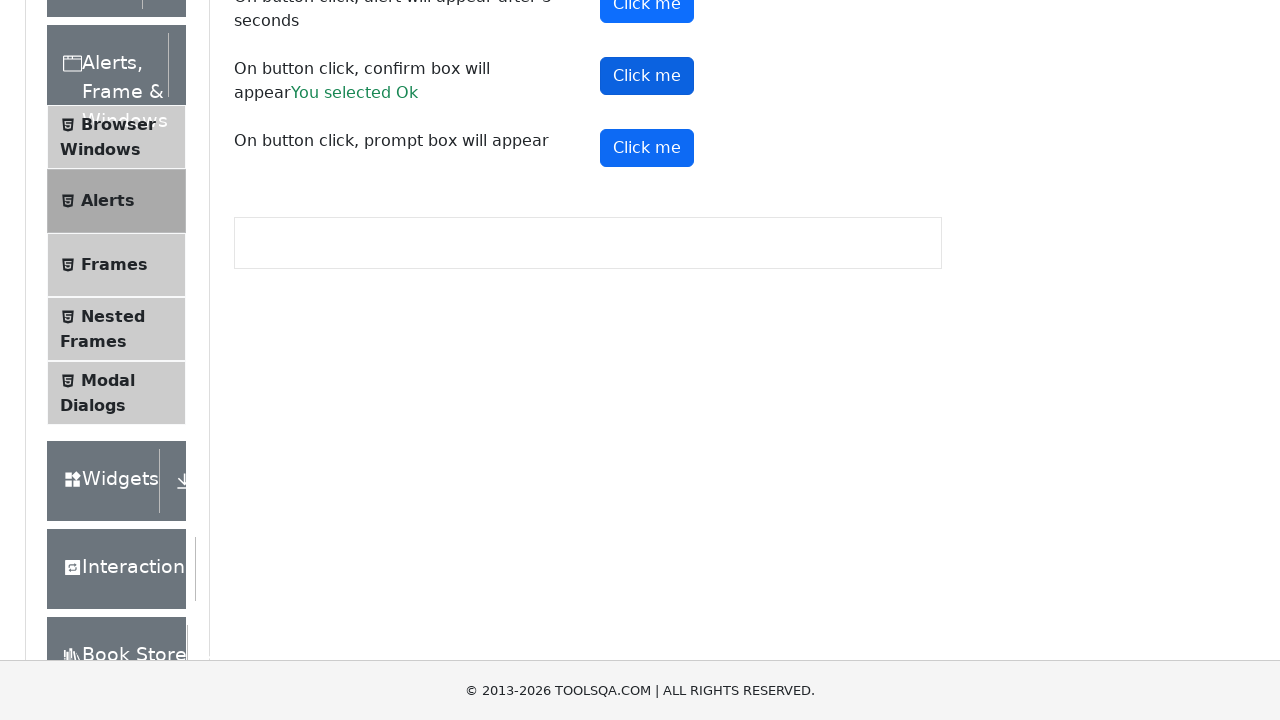

Waited 500ms for prompt dialog handling
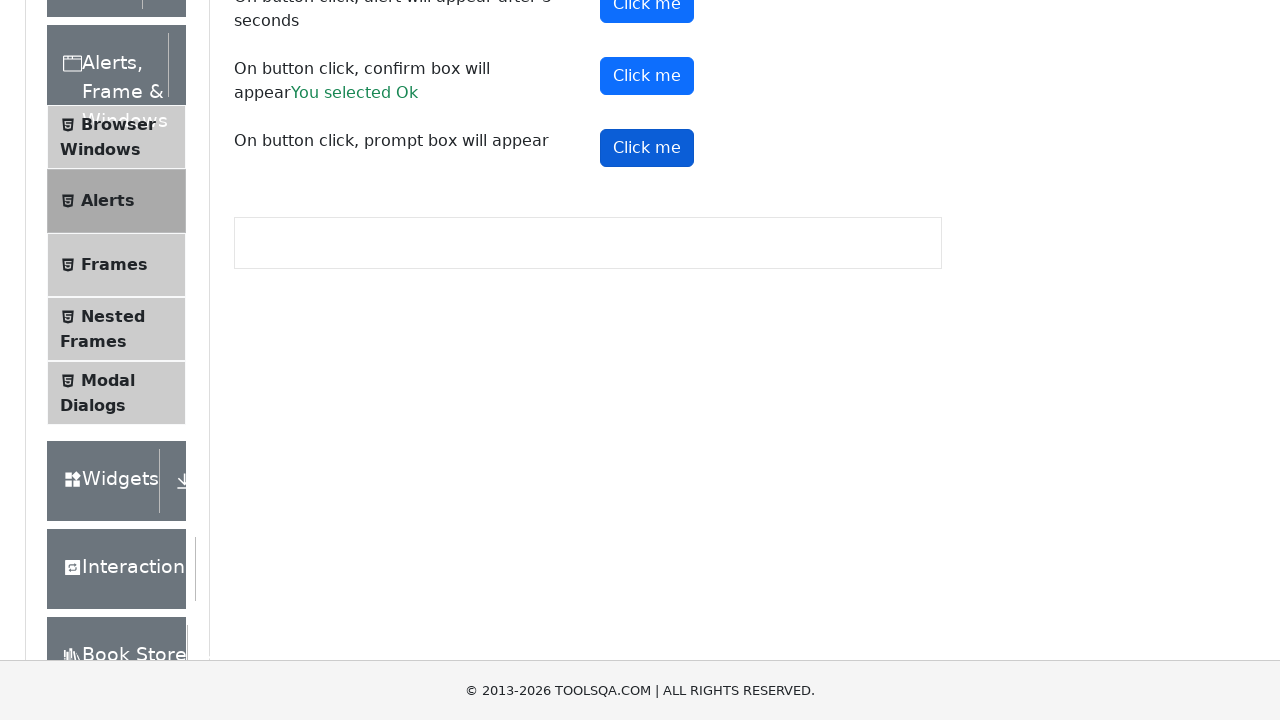

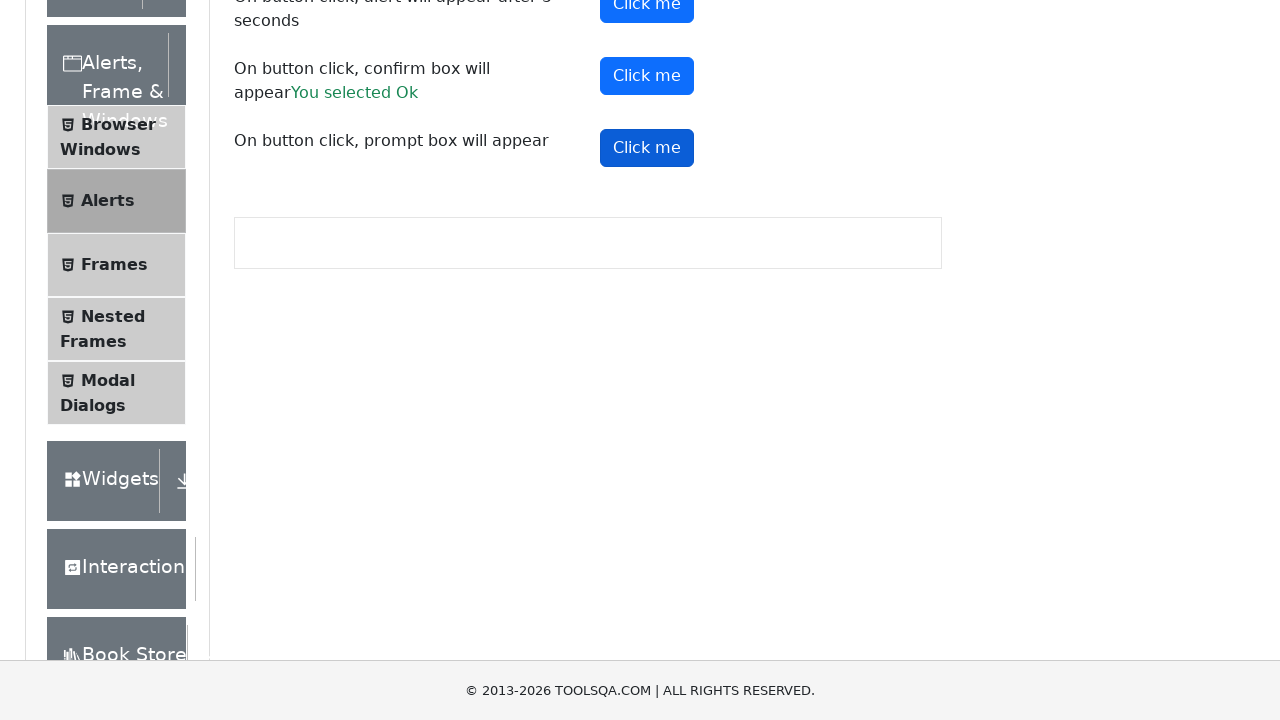